Navigates to the DemoQA text box practice page and maximizes the browser window

Starting URL: https://demoqa.com/text-box

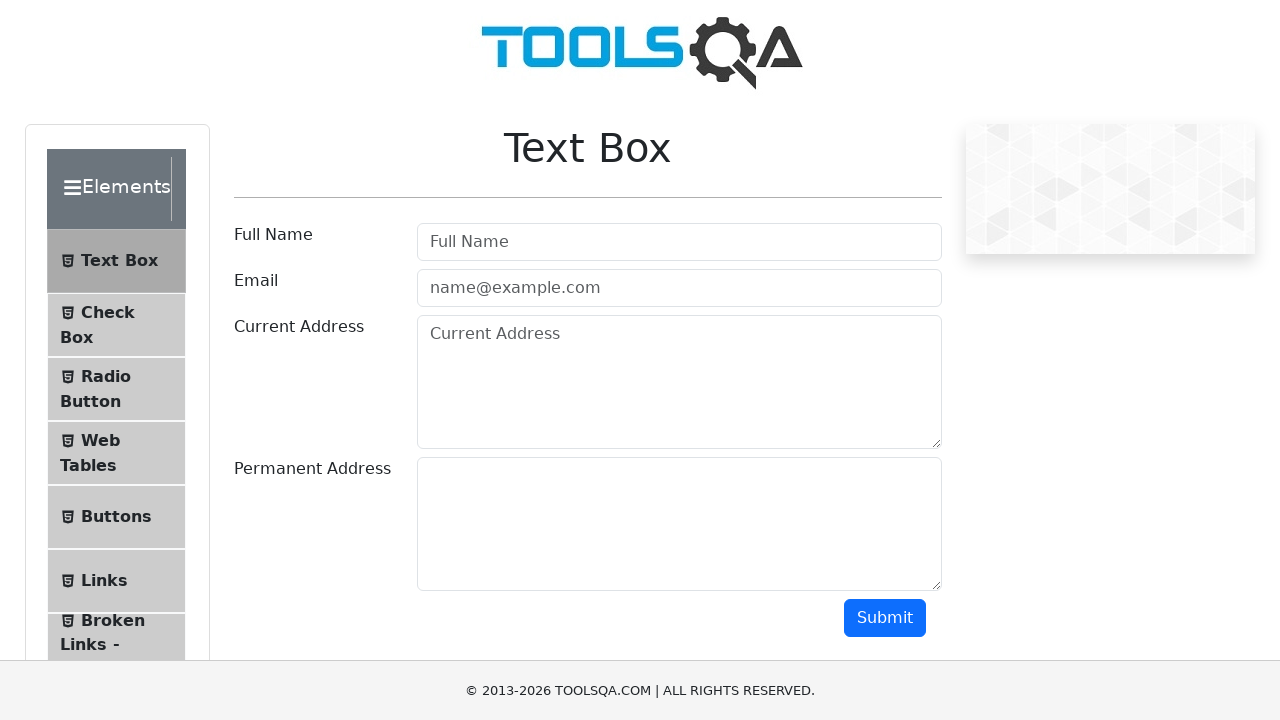

Navigated to DemoQA text box practice page
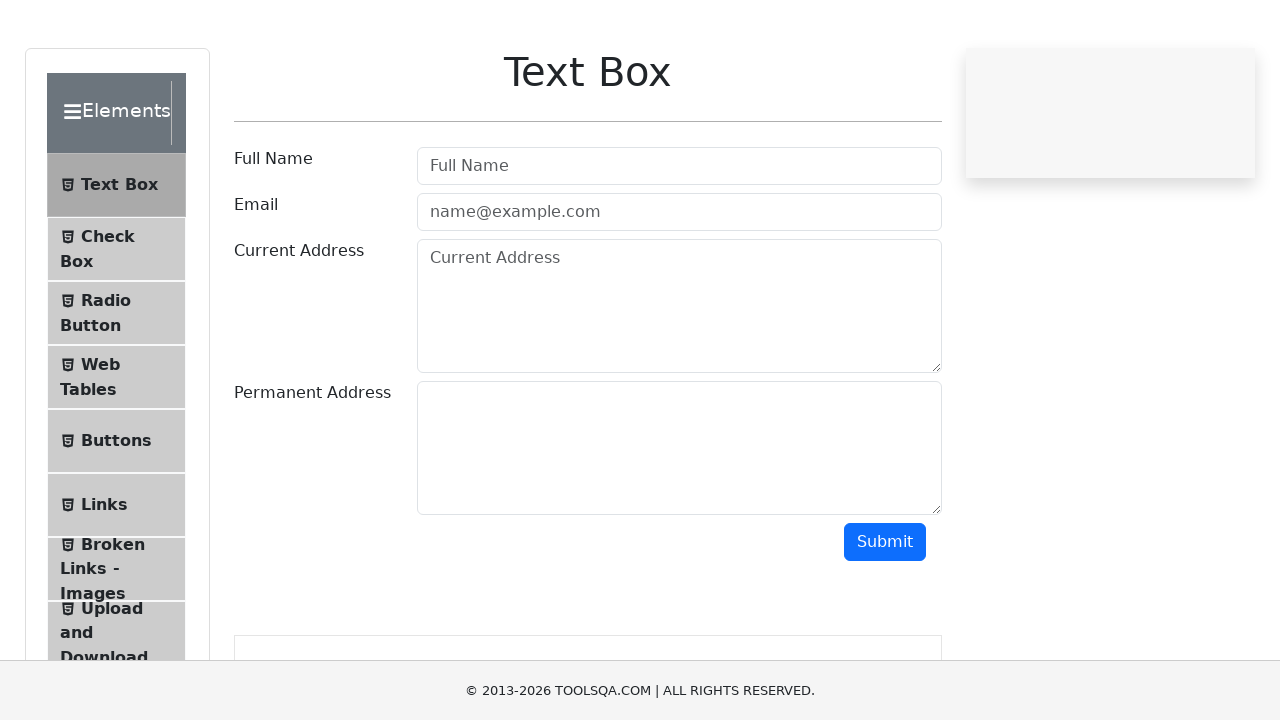

Maximized browser window to 1920x1080
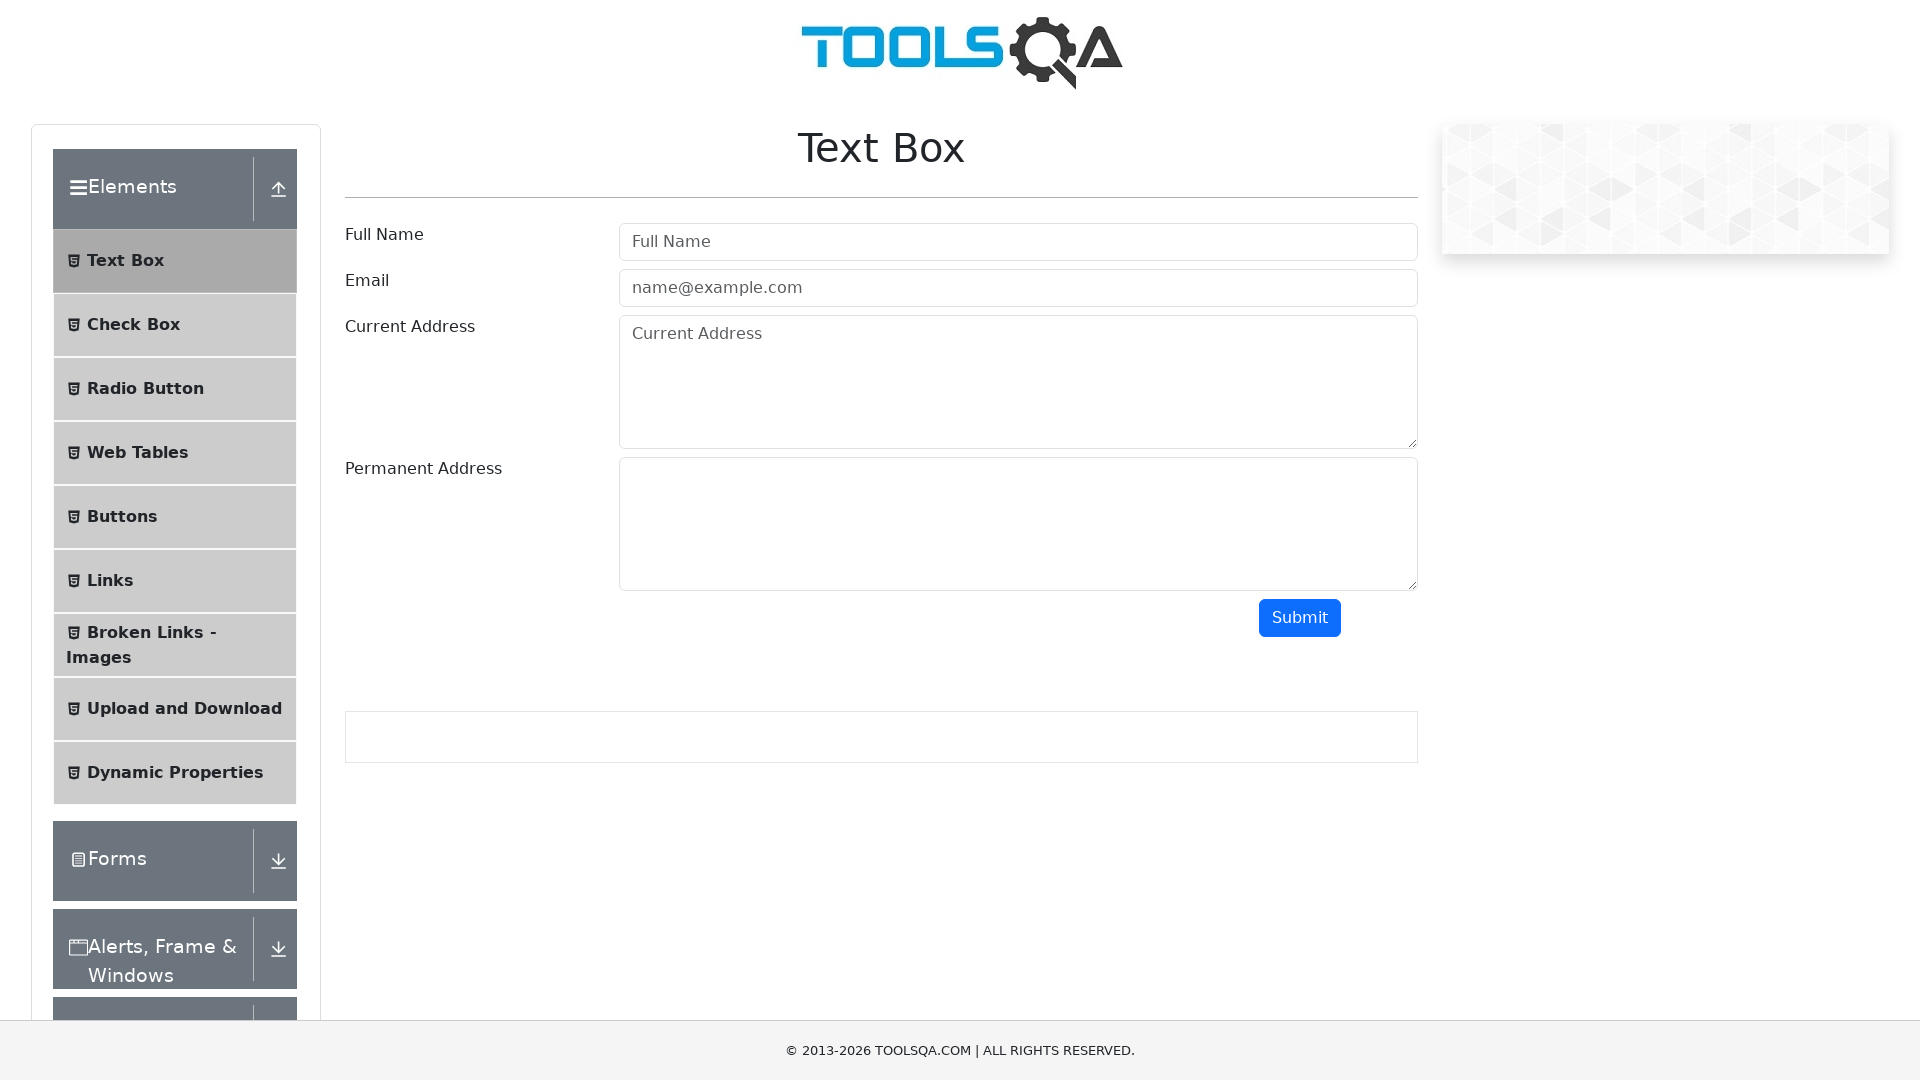

Text box input field loaded successfully
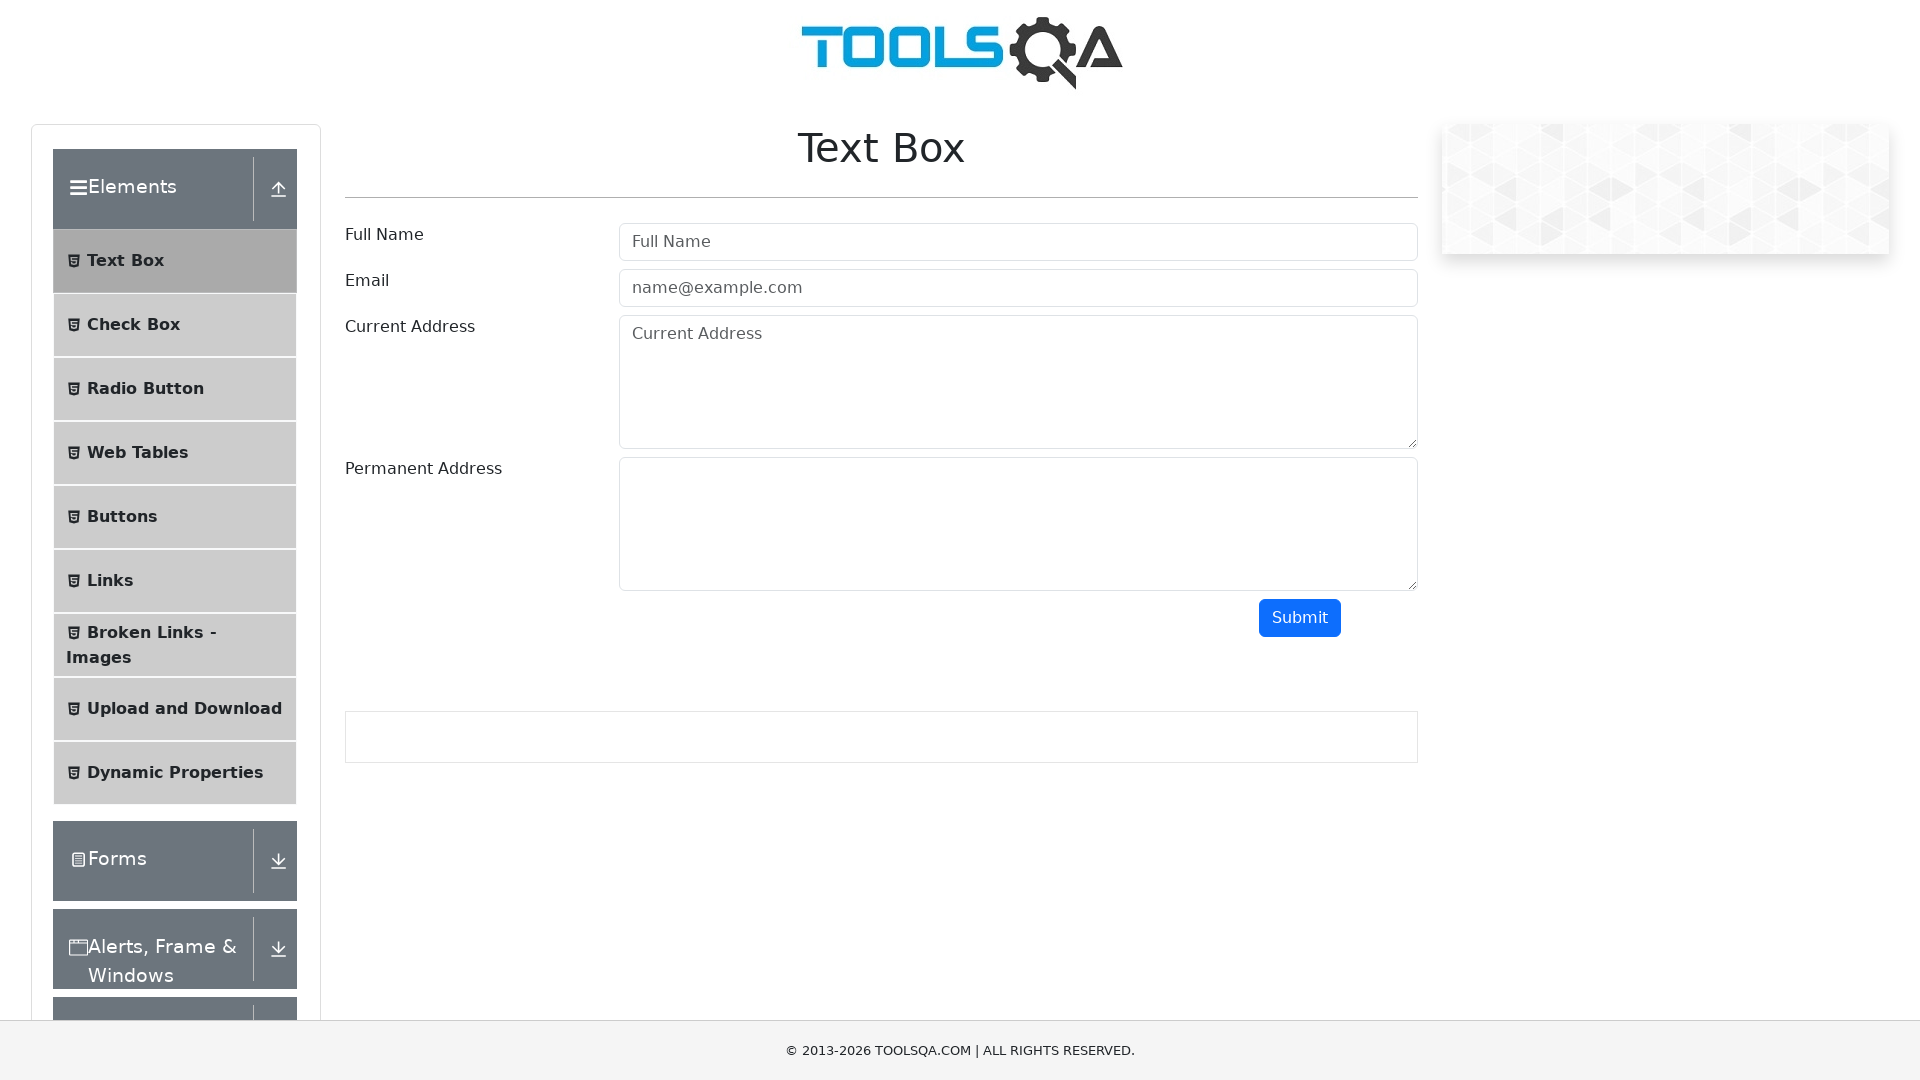

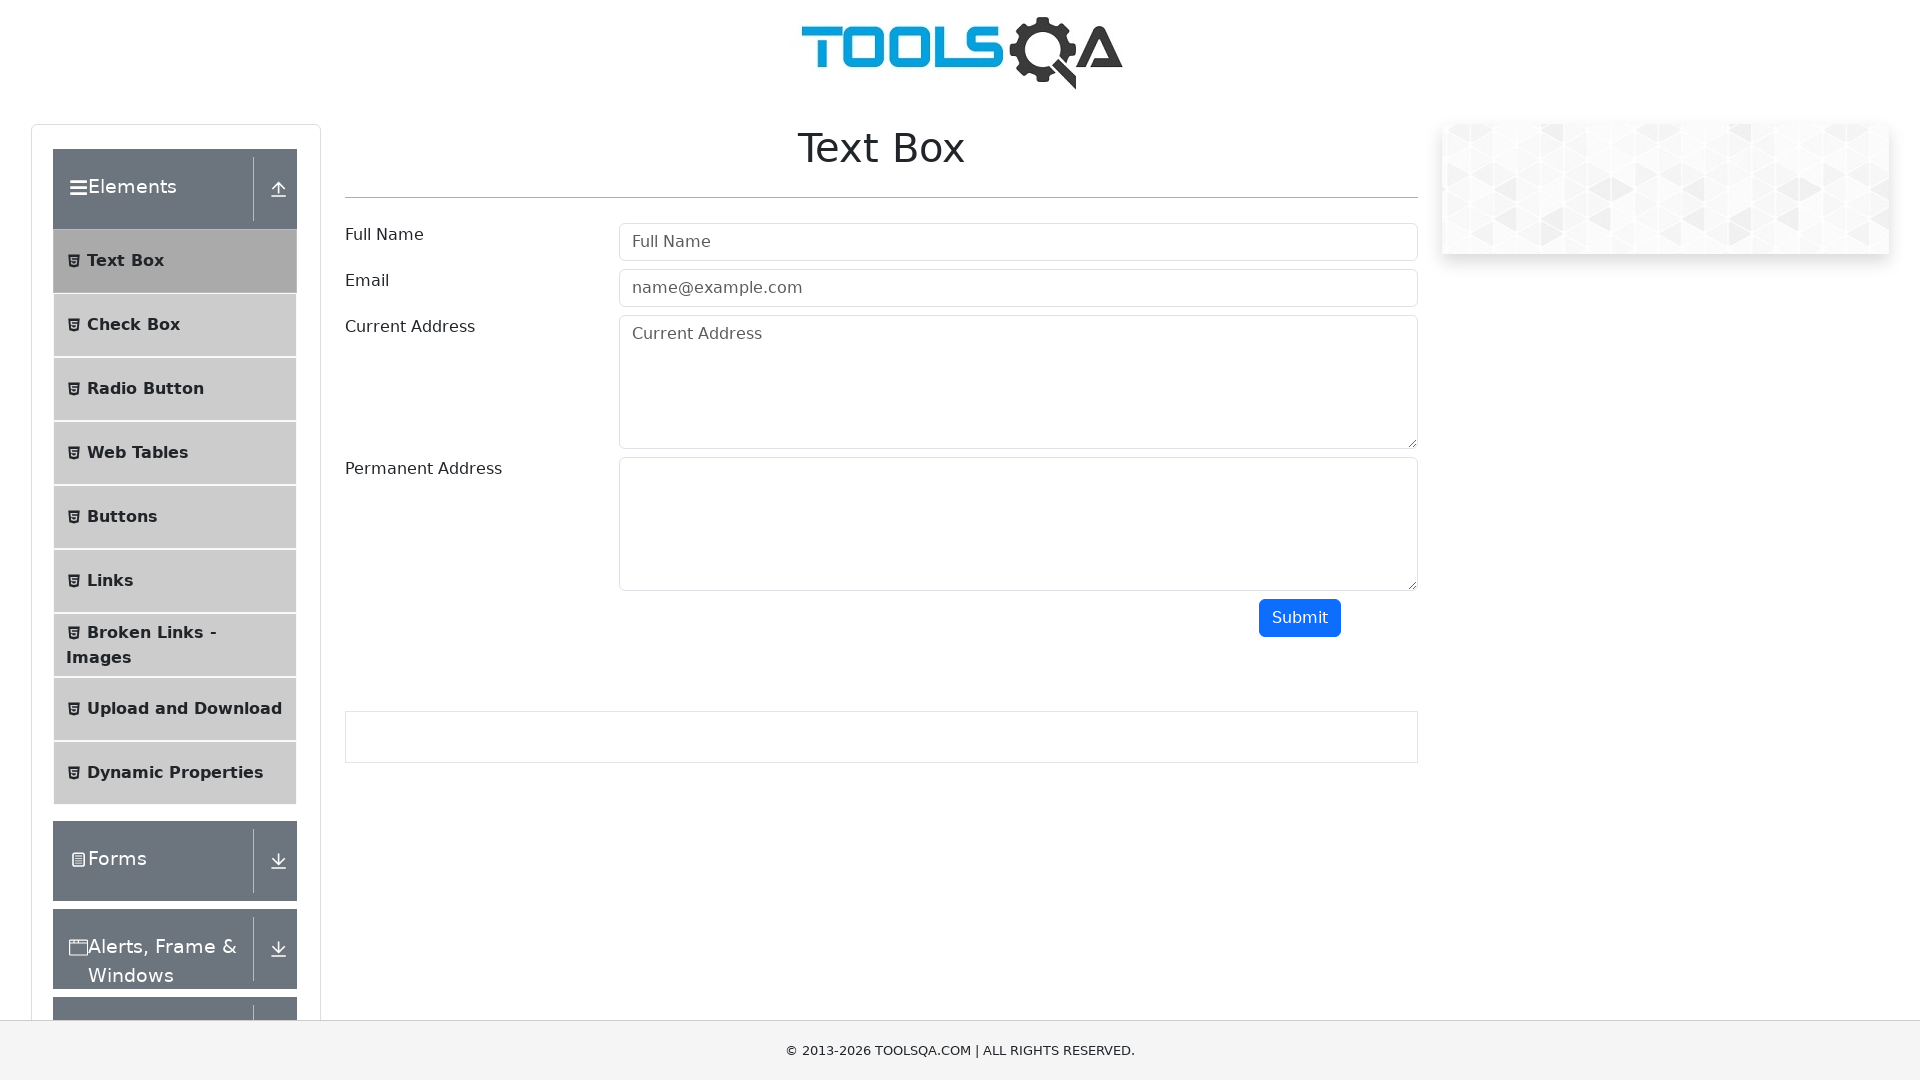